Tests jQuery UI slider interaction by switching to an iframe and performing a double-click action on the slider element

Starting URL: https://jqueryui.com/slider/

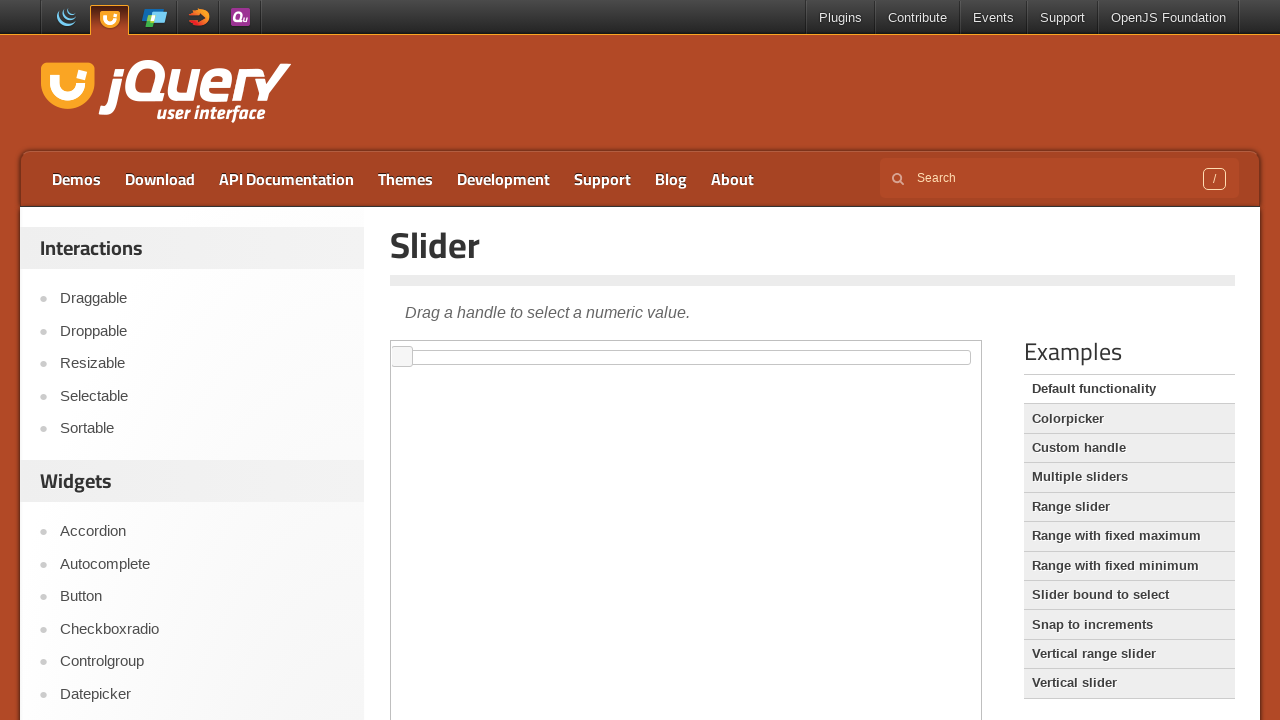

Located the jQuery UI demo iframe
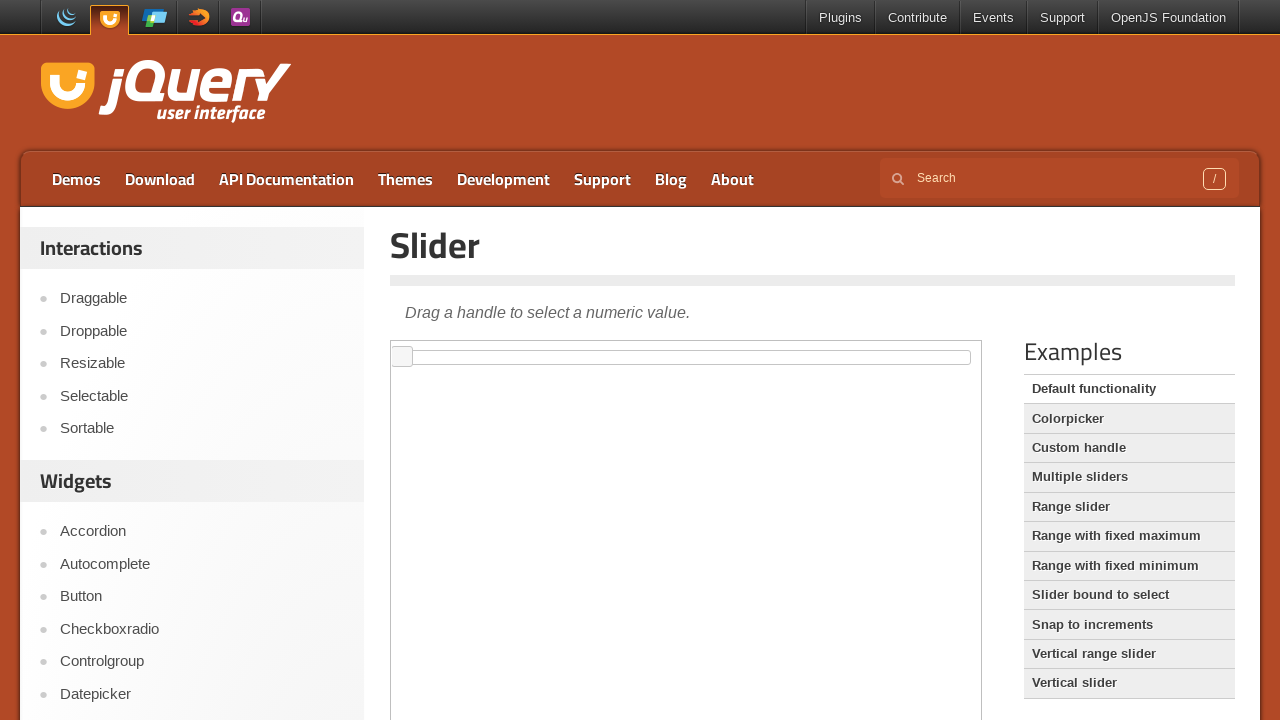

Double-clicked on the jQuery UI slider element at (686, 357) on iframe.demo-frame >> internal:control=enter-frame >> #slider
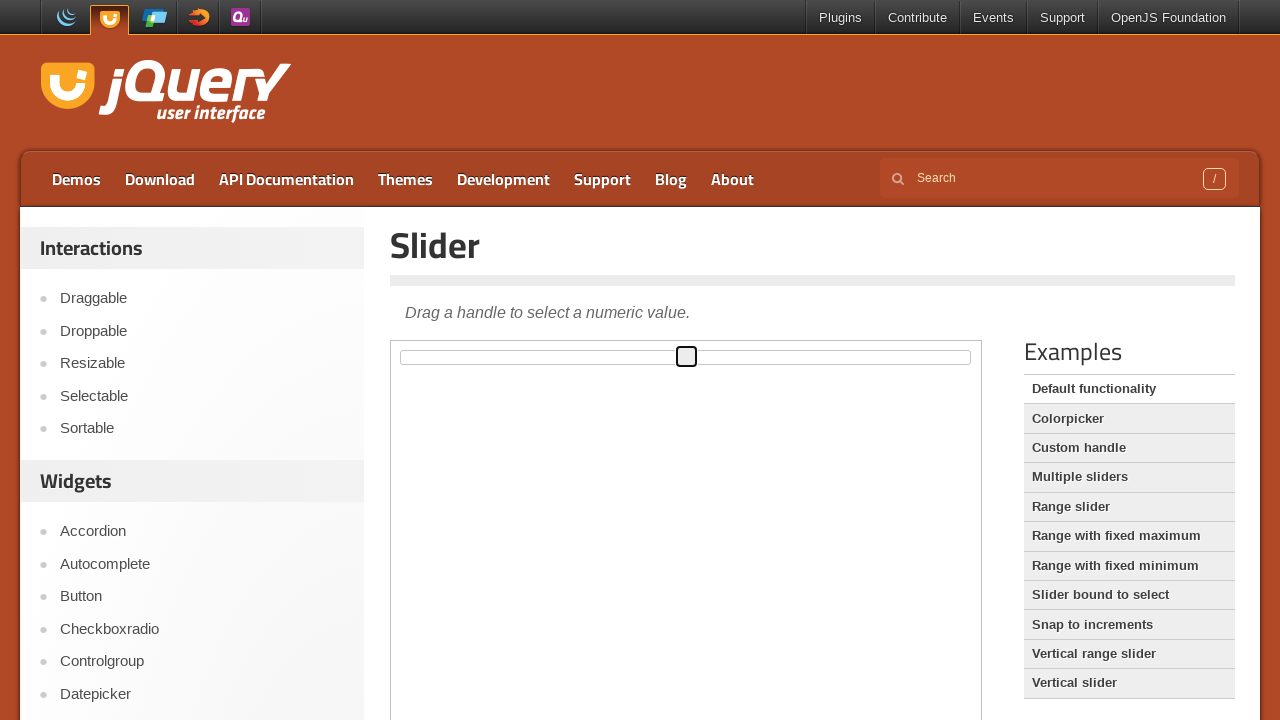

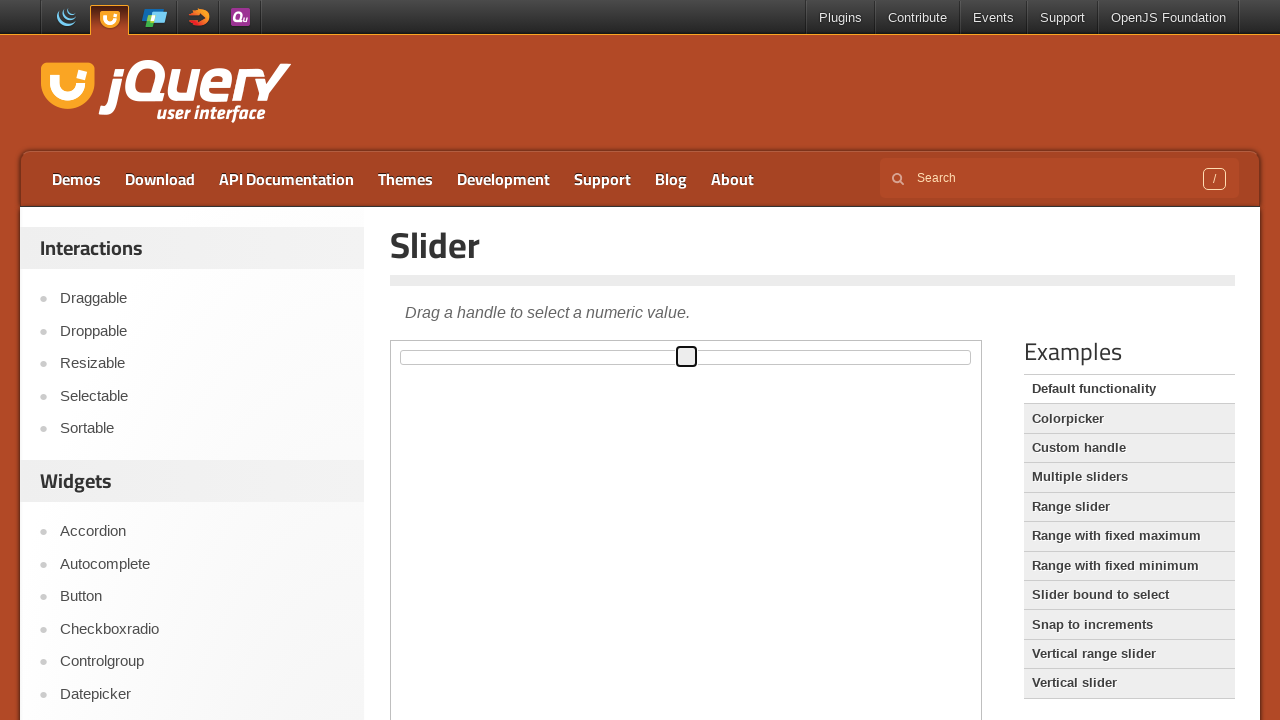